Tests popup handling by verifying element visibility, clicking a hide button to hide an element, and setting up a dialog handler to dismiss JavaScript popups

Starting URL: https://rahulshettyacademy.com/AutomationPractice/

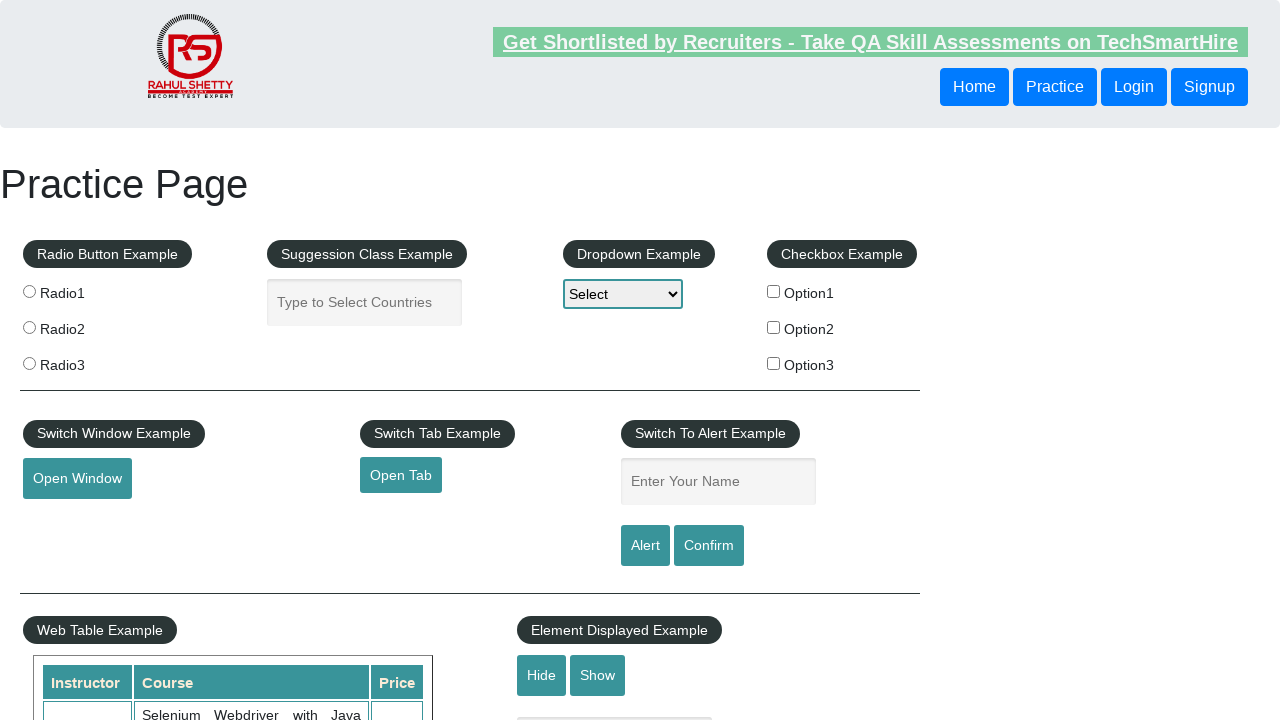

Verified that text element is visible
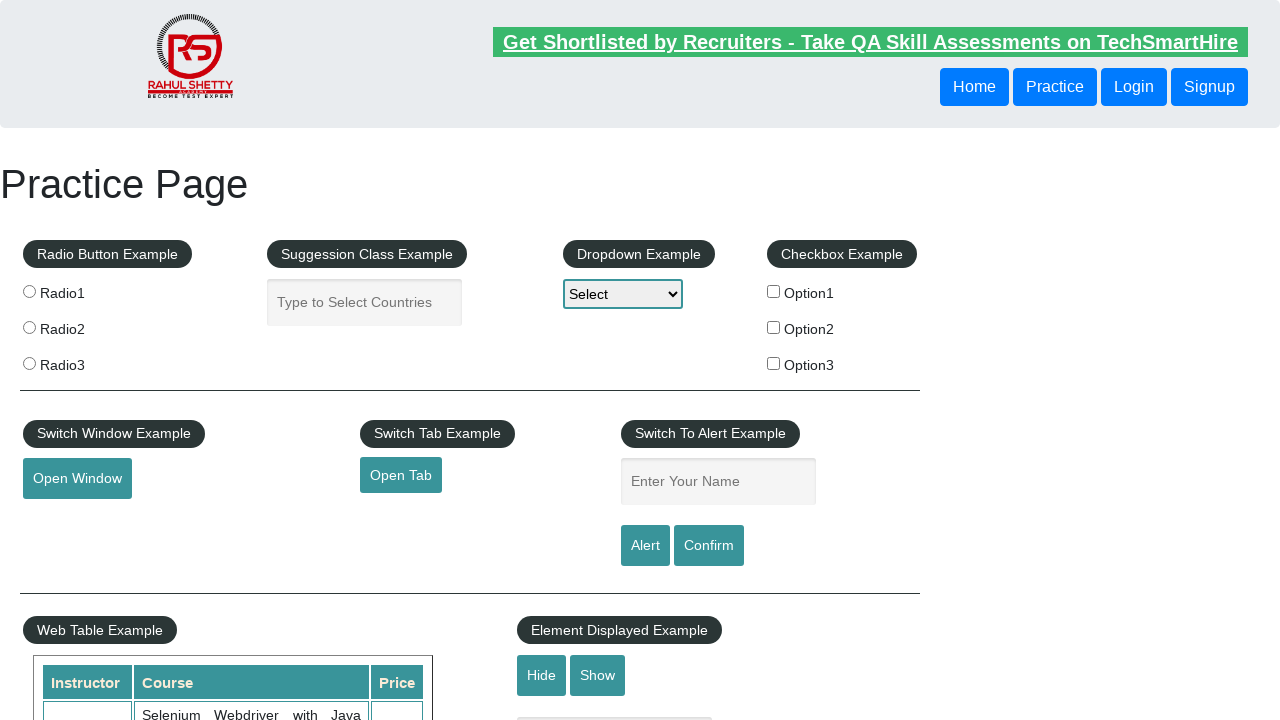

Clicked hide button to hide text element at (542, 675) on #hide-textbox
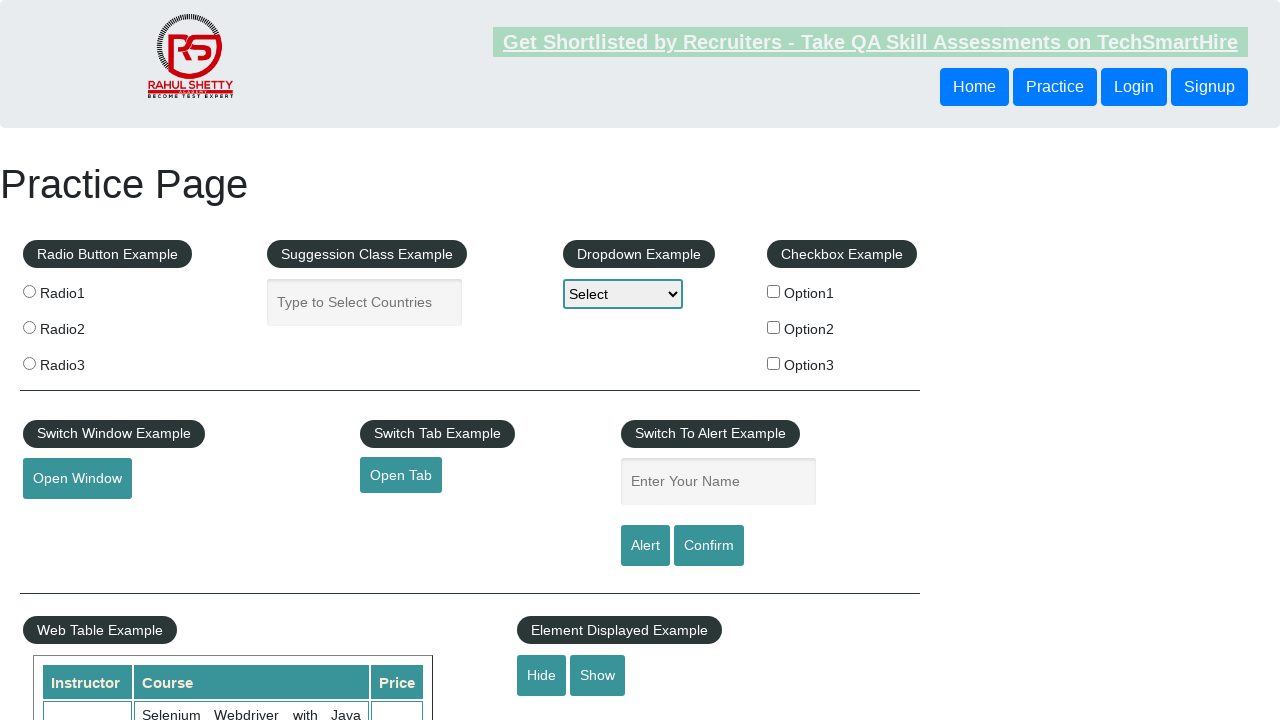

Verified that text element is now hidden
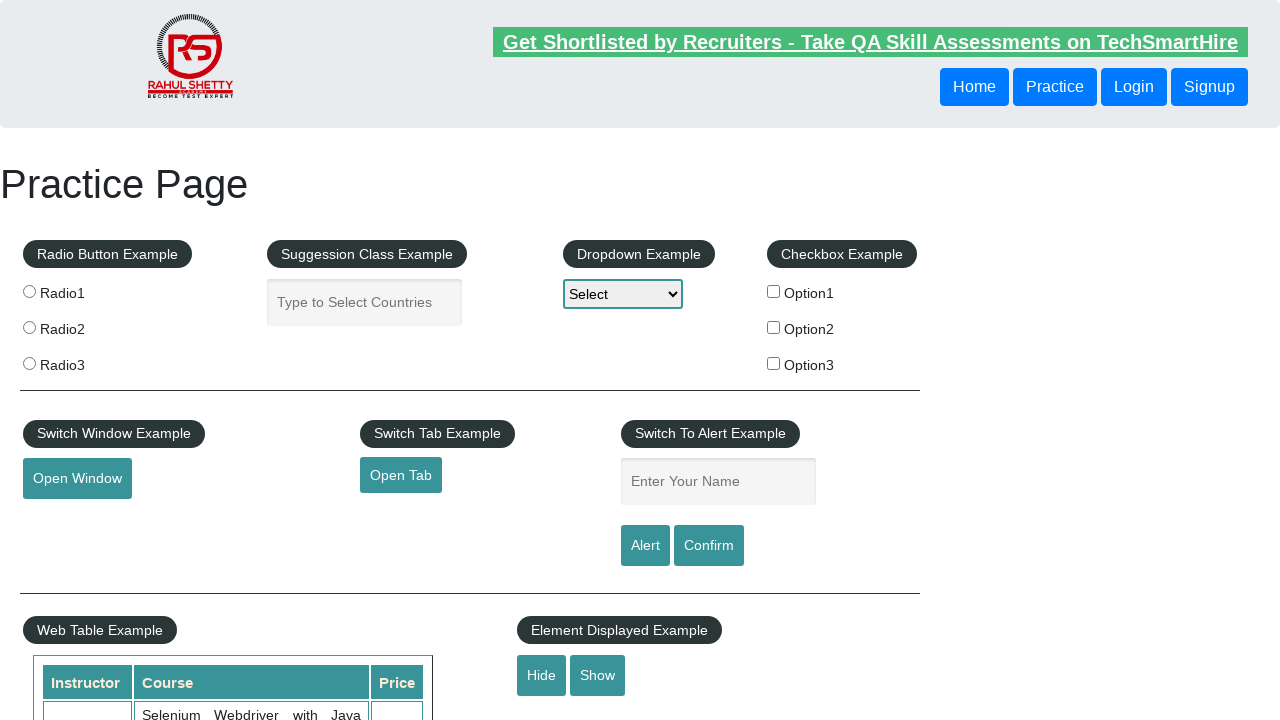

Set up dialog handler to dismiss JavaScript popups
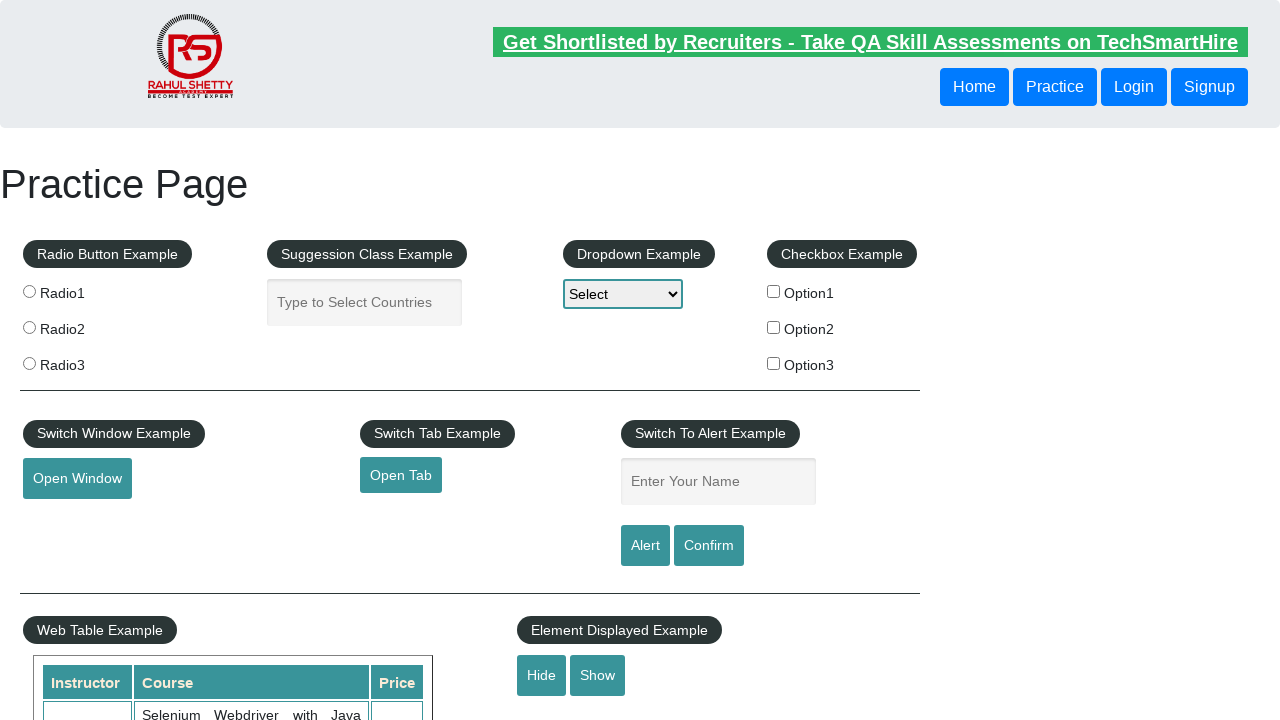

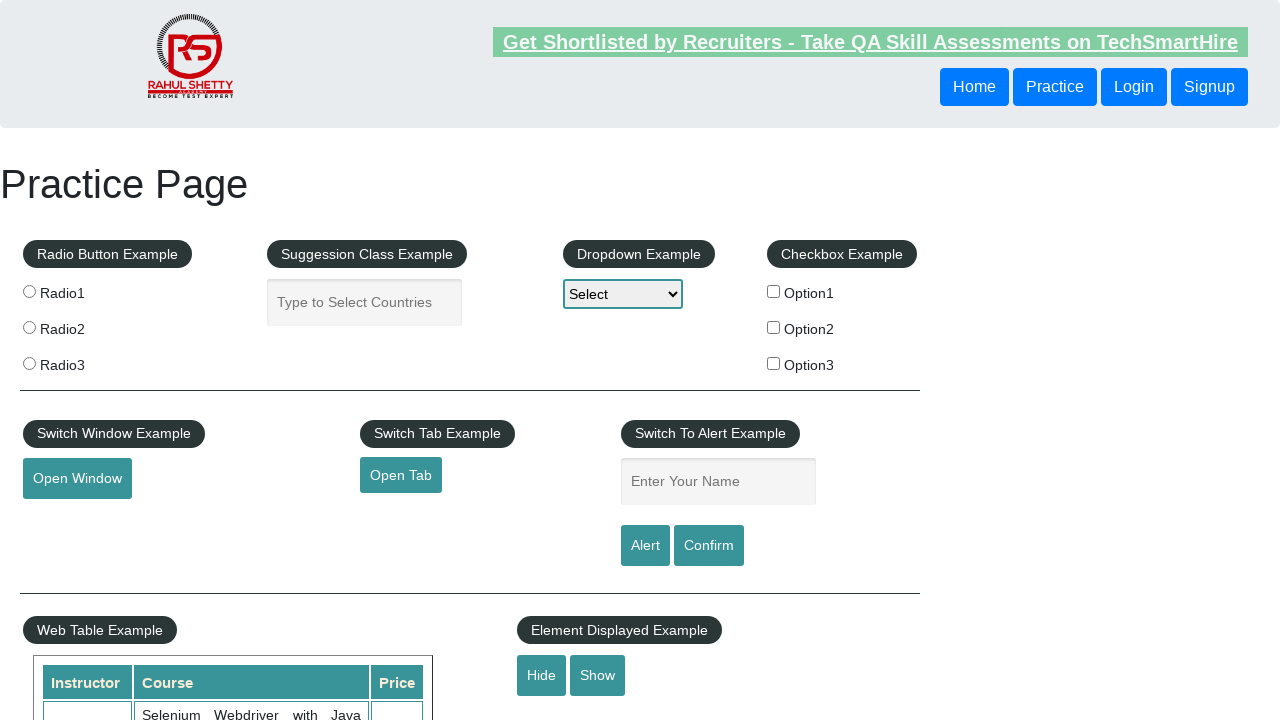